Tests filling out a basic HTML form including text fields, text area, checkboxes, radio buttons, and dropdown selection on a test practice page.

Starting URL: https://testpages.herokuapp.com/styled/basic-html-form-test.html

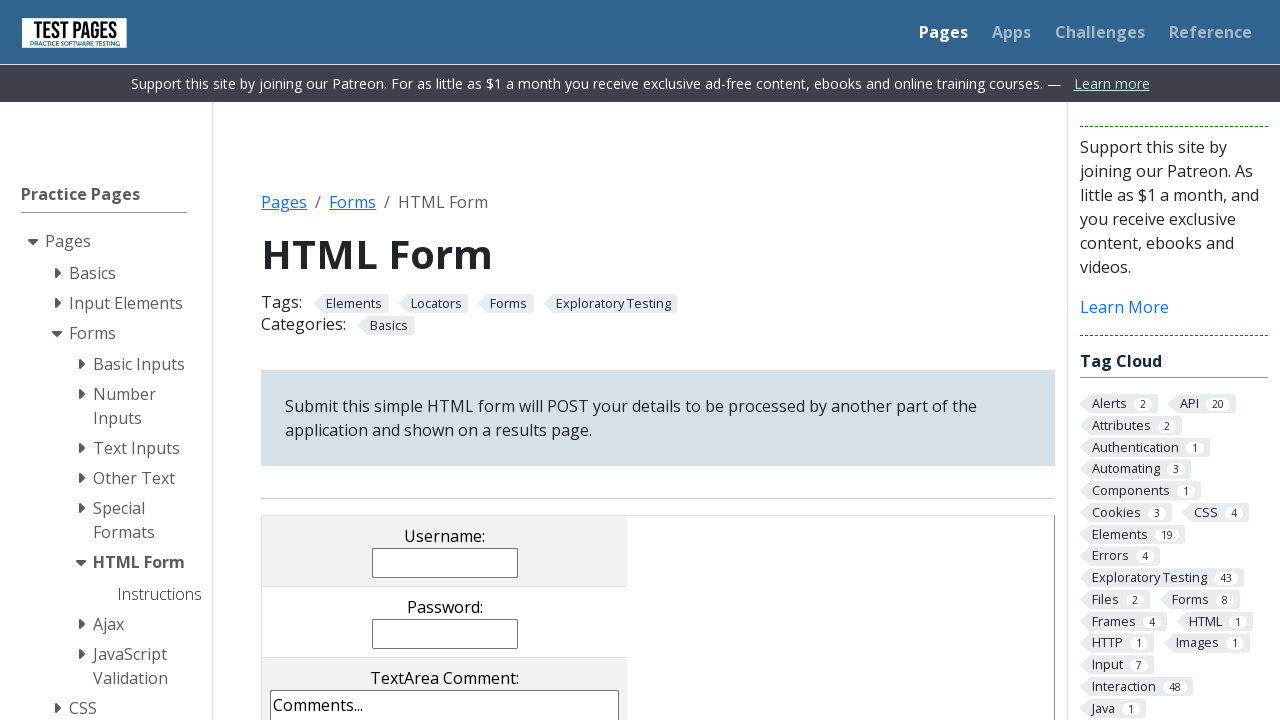

Filled username field with 'DimitarStatev' on input[name='username']
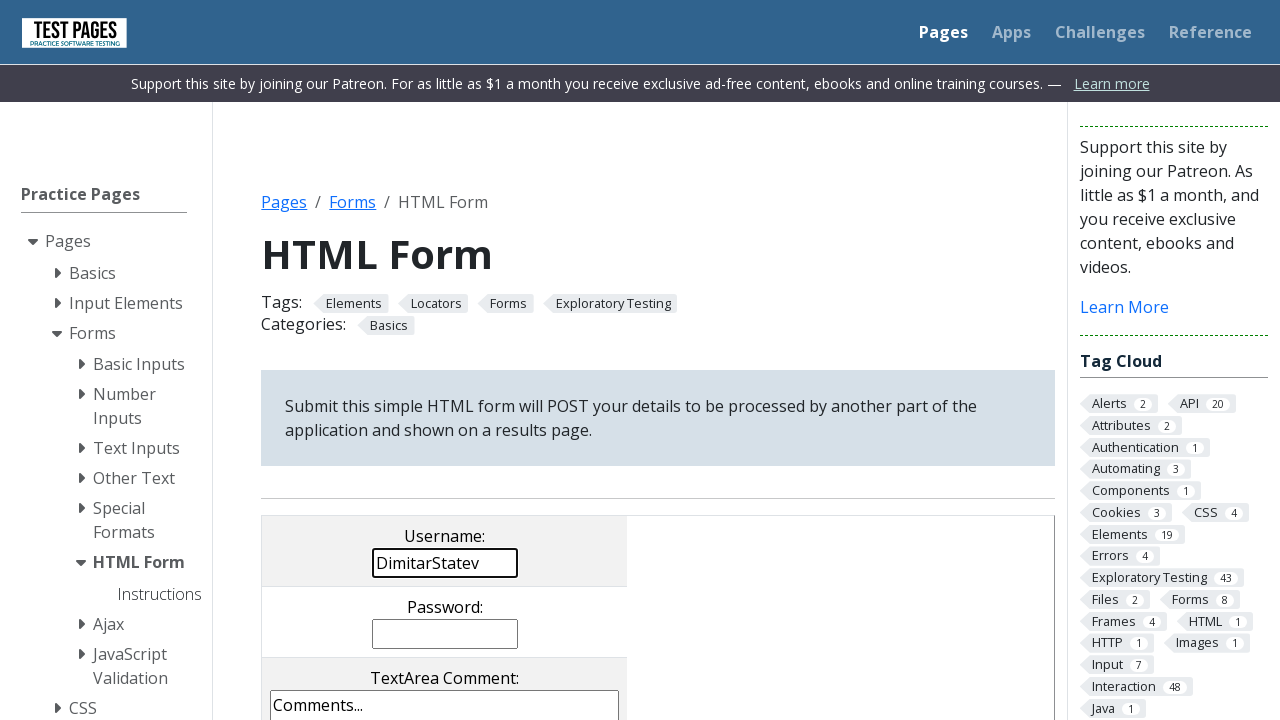

Filled password field with 'randomPassword' on input[name='password']
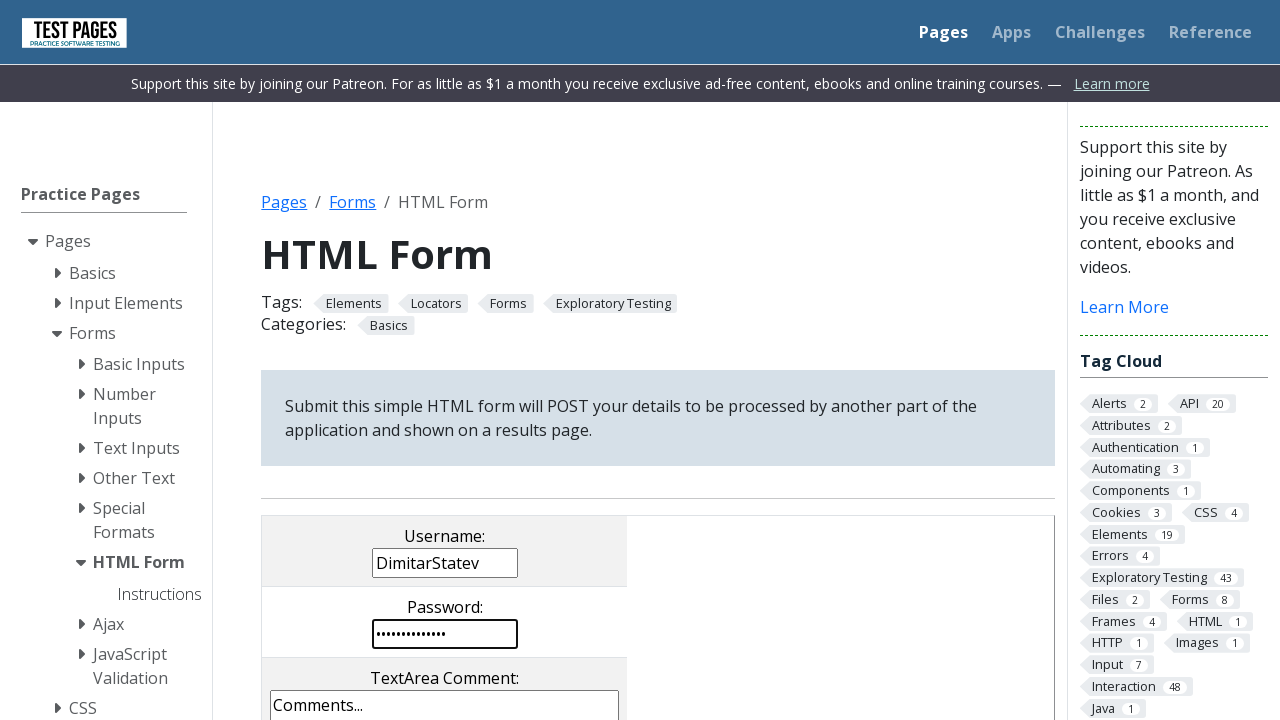

Filled comments text area with 'this comment is random' on textarea[name='comments']
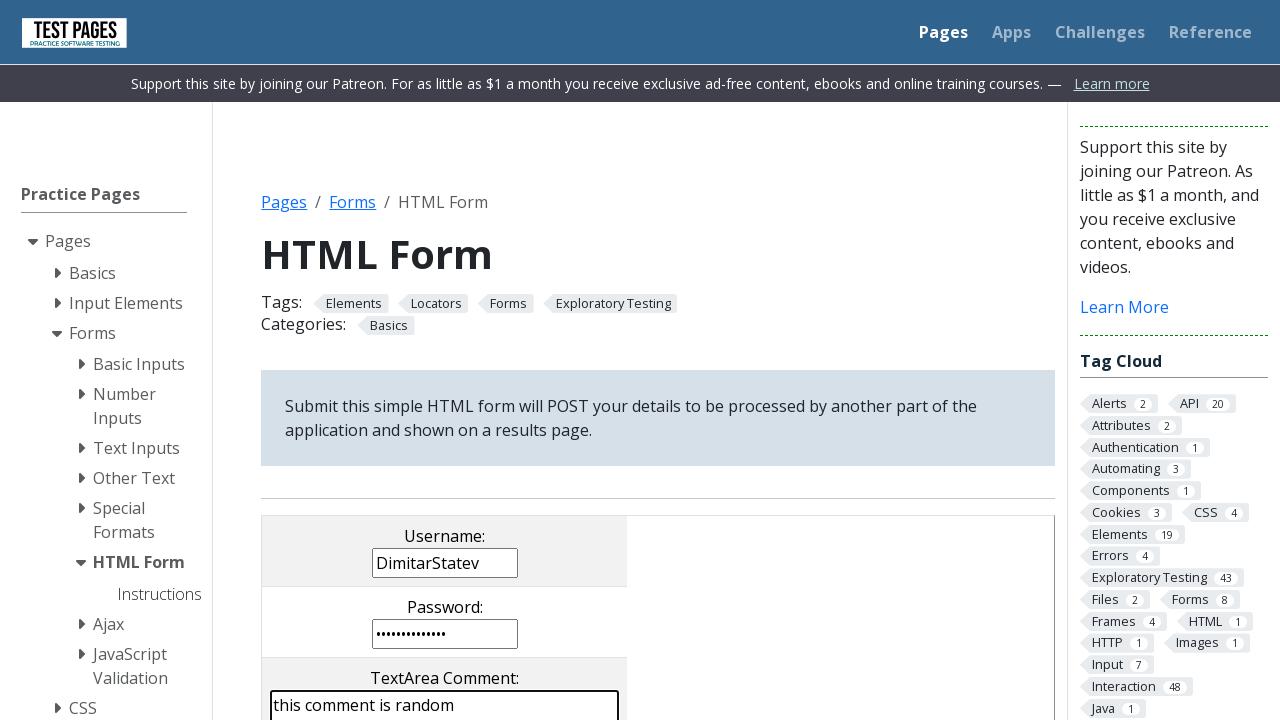

Checked checkbox 1 at (299, 360) on input[value='cb1']
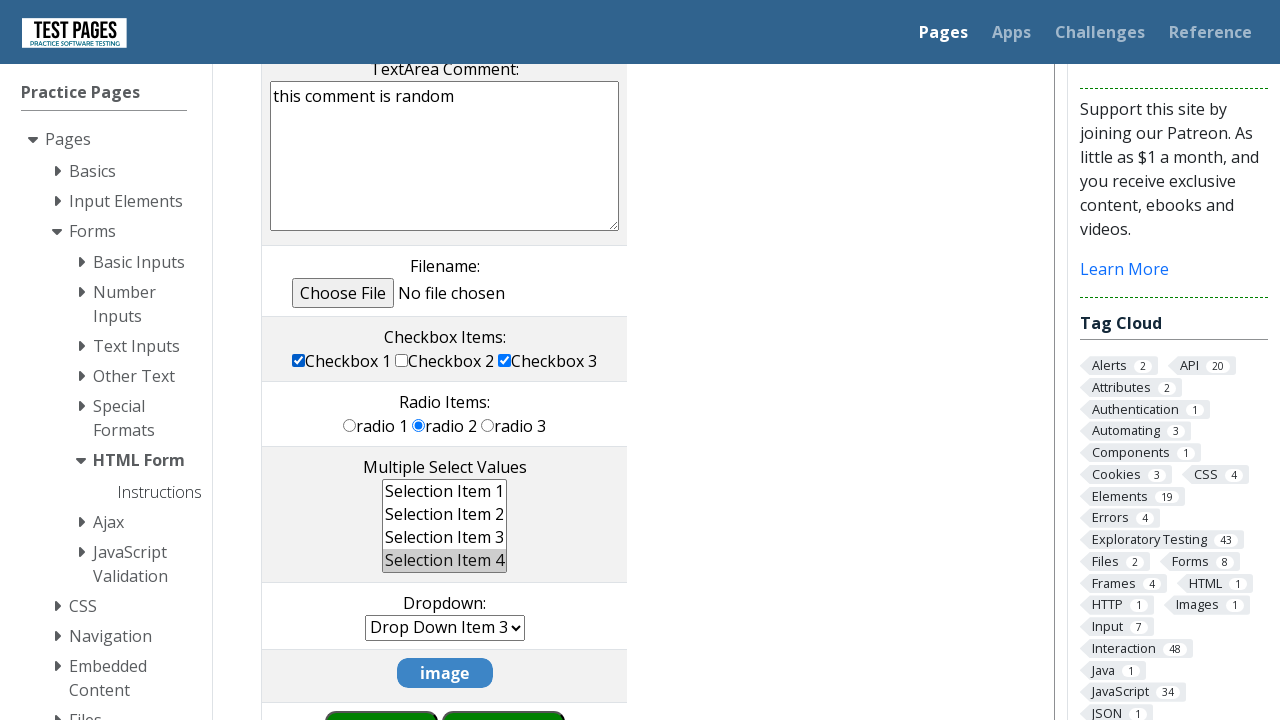

Checked checkbox 2 at (402, 360) on input[value='cb2']
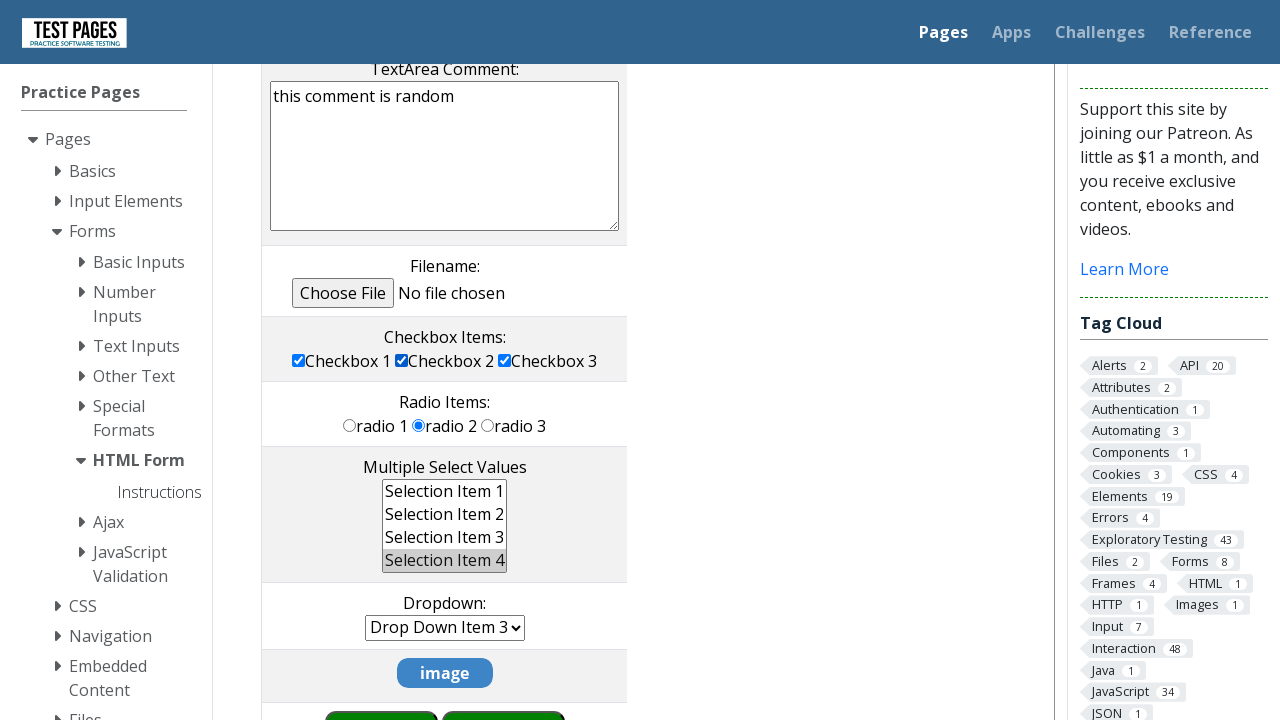

Selected radio button 3 at (488, 425) on input[value='rd3']
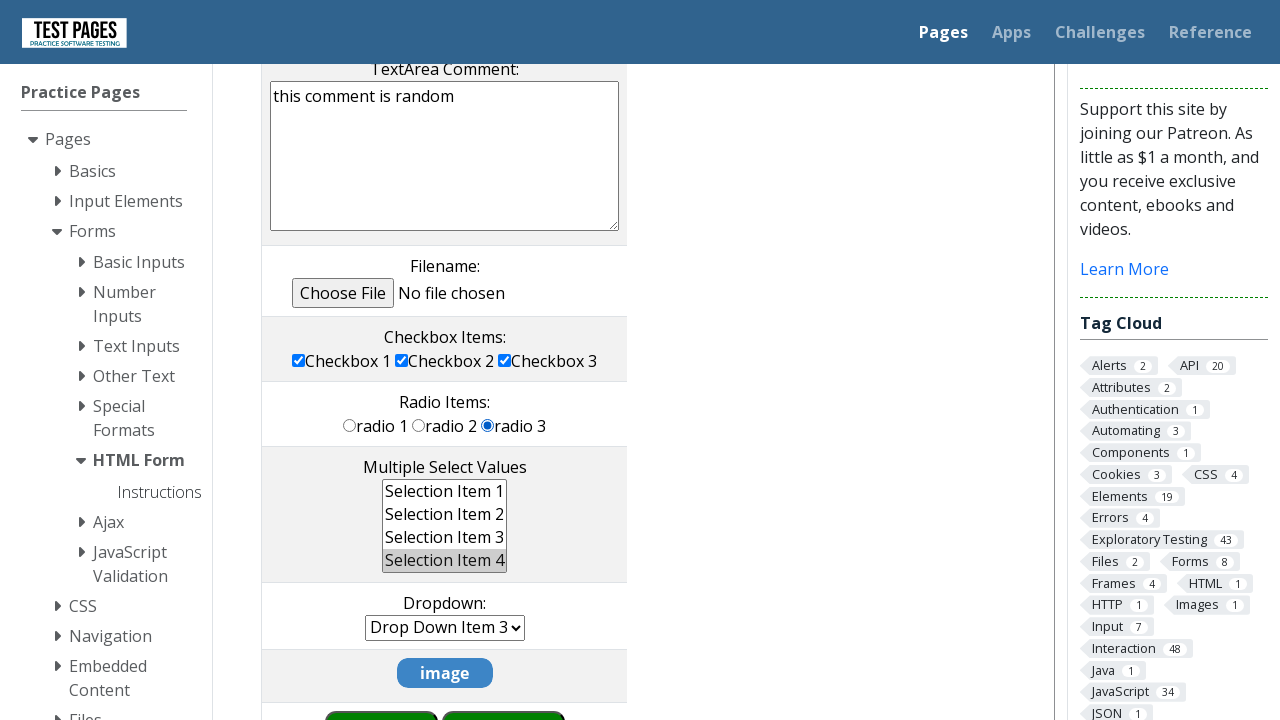

Selected dropdown option 'dd5' on select[name='dropdown']
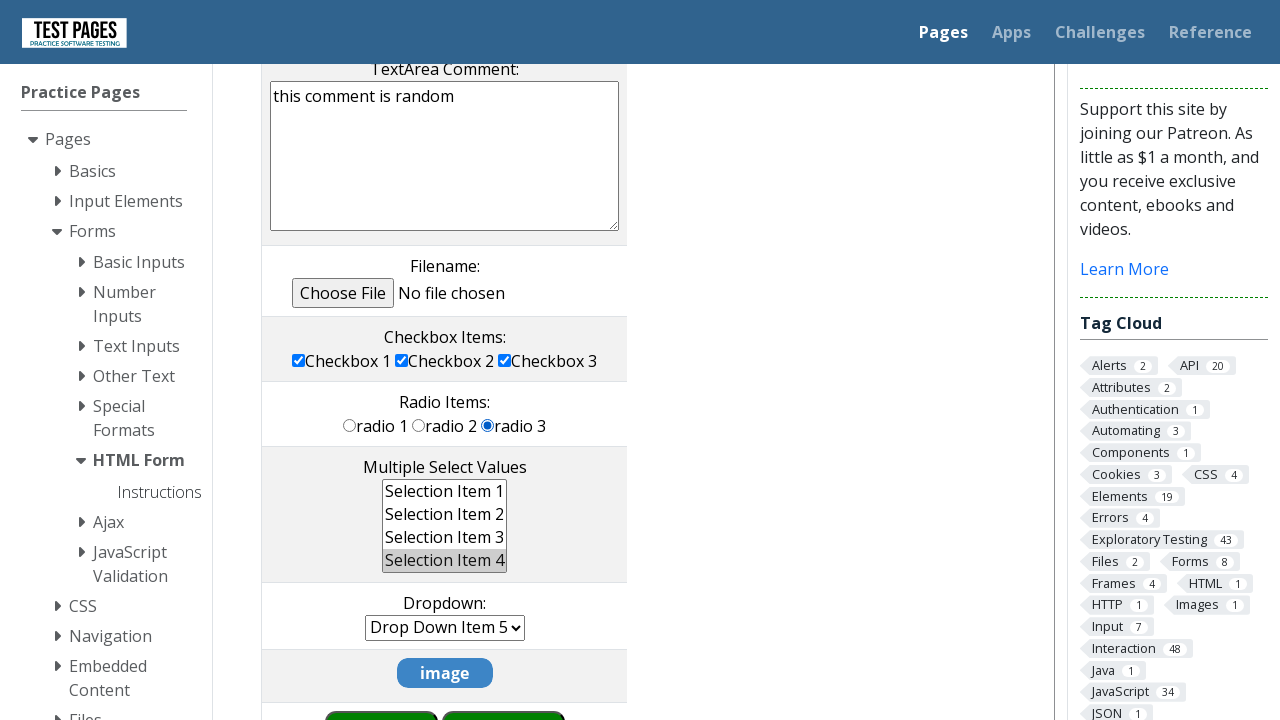

Clicked submit button to complete form submission at (504, 690) on input[value='submit']
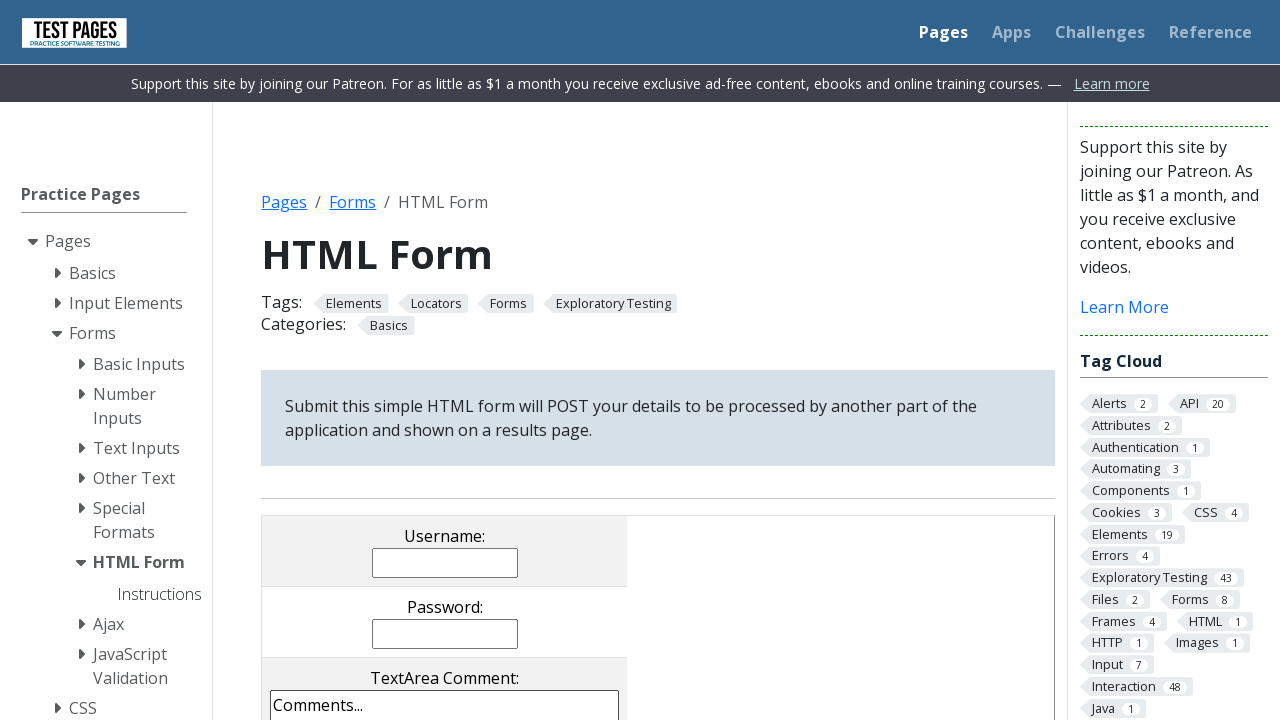

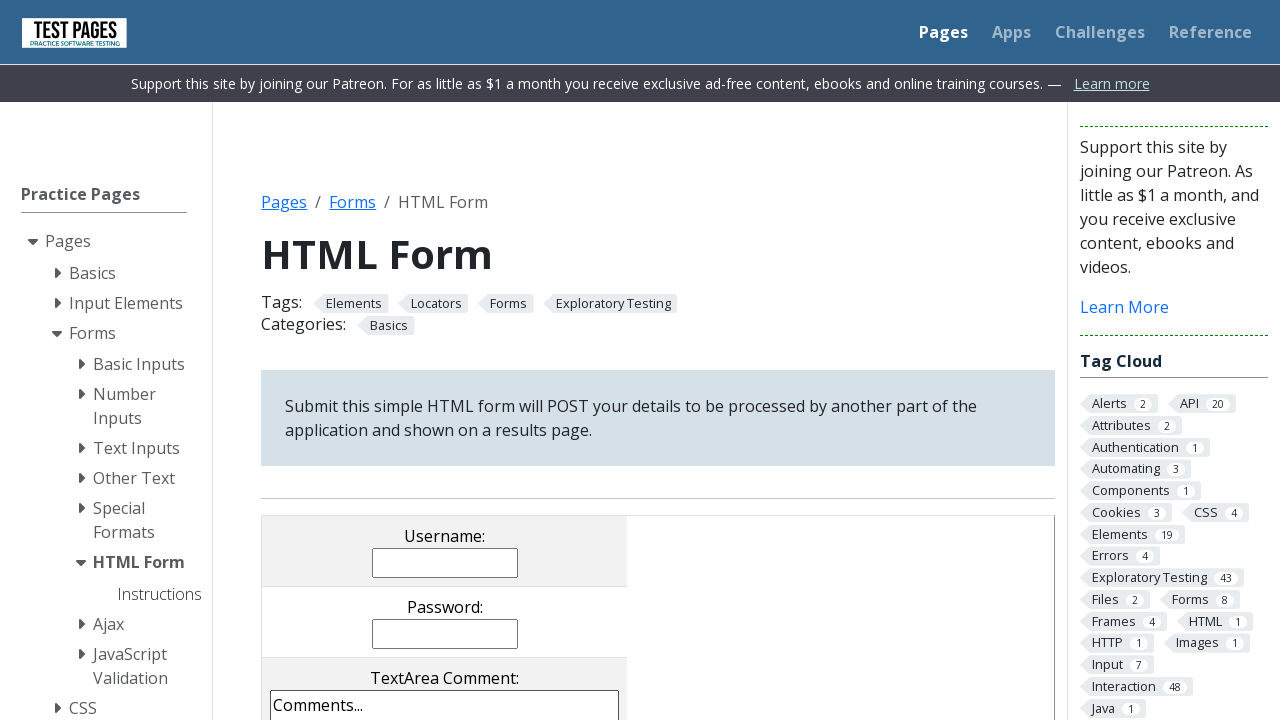